Tests click and hold functionality by pressing and holding an element, waiting briefly, then releasing it to demonstrate mouse interaction actions.

Starting URL: https://www.kirupa.com/html5/press_and_hold.htm

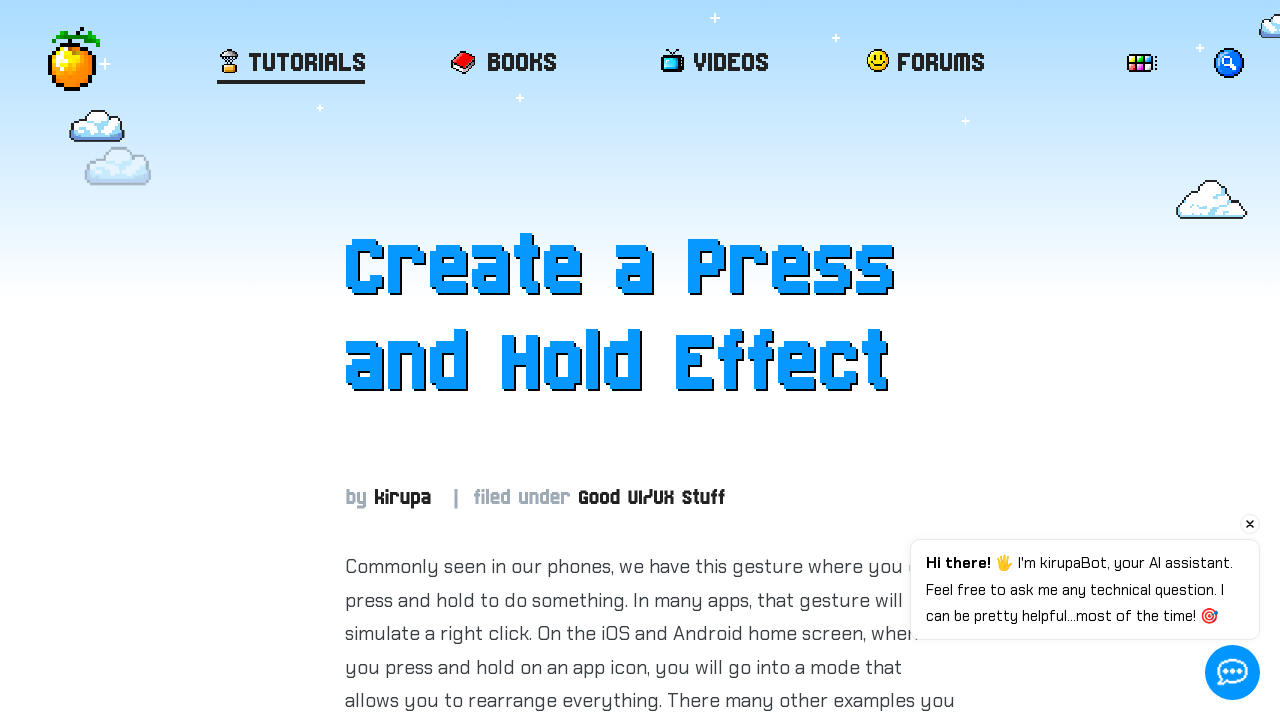

Hovered over the element to interact with at (650, 361) on #item
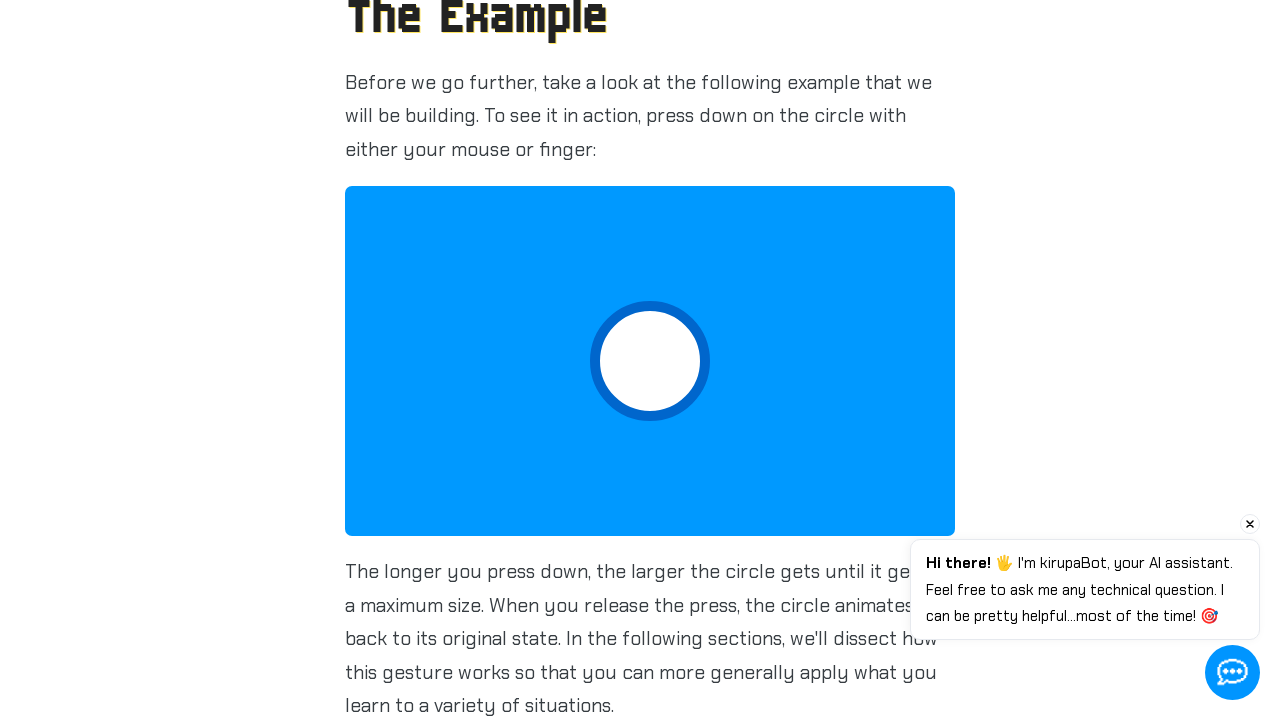

Pressed and held the mouse button down at (650, 361)
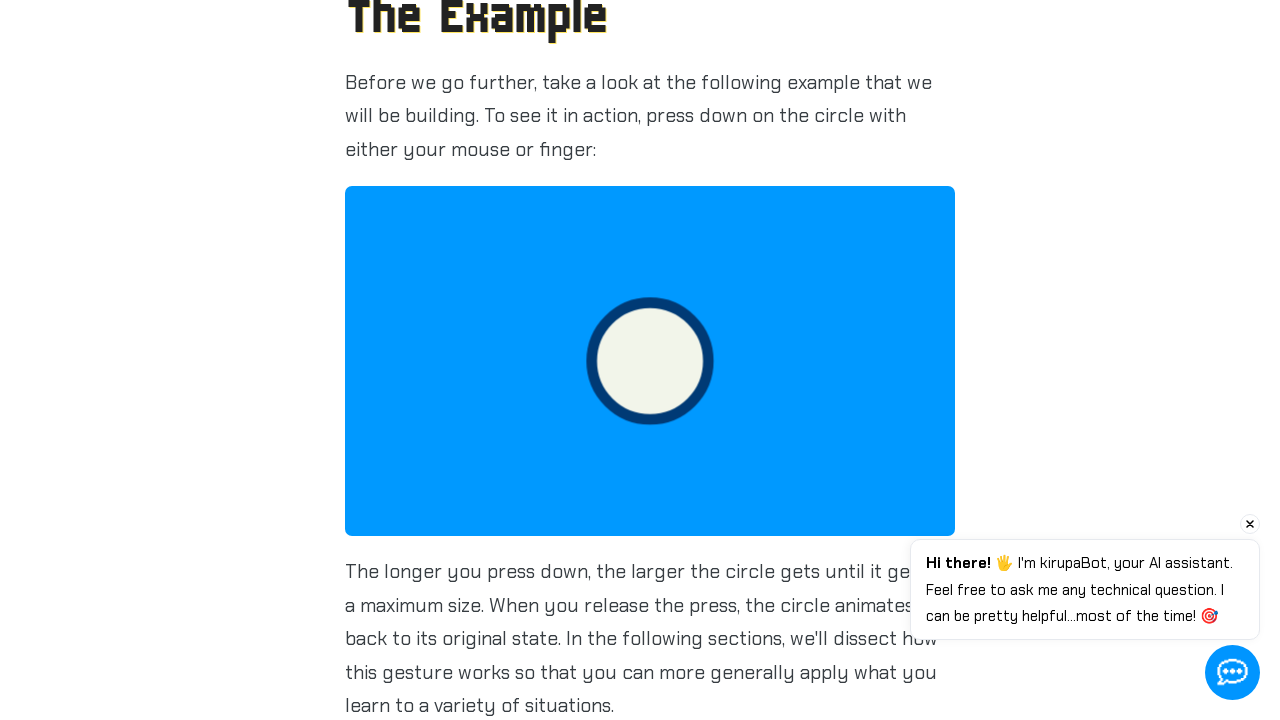

Waited 2 seconds while holding mouse button
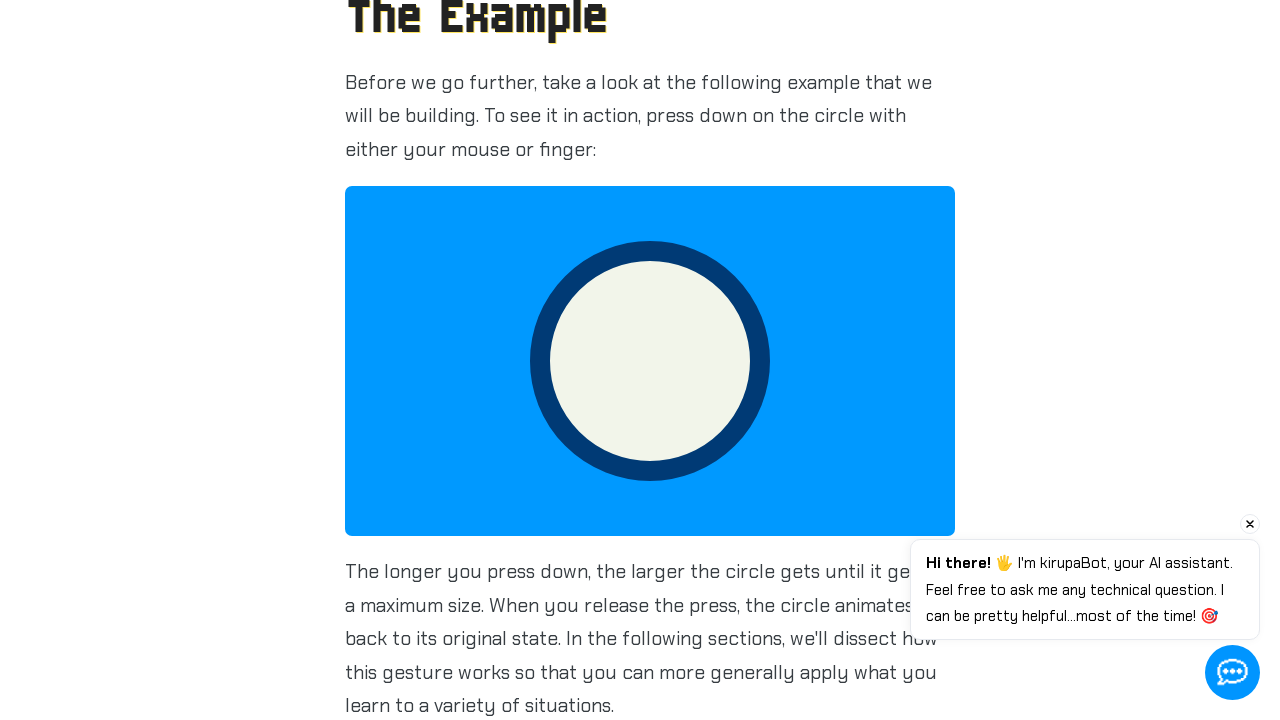

Released the mouse button after holding at (650, 361)
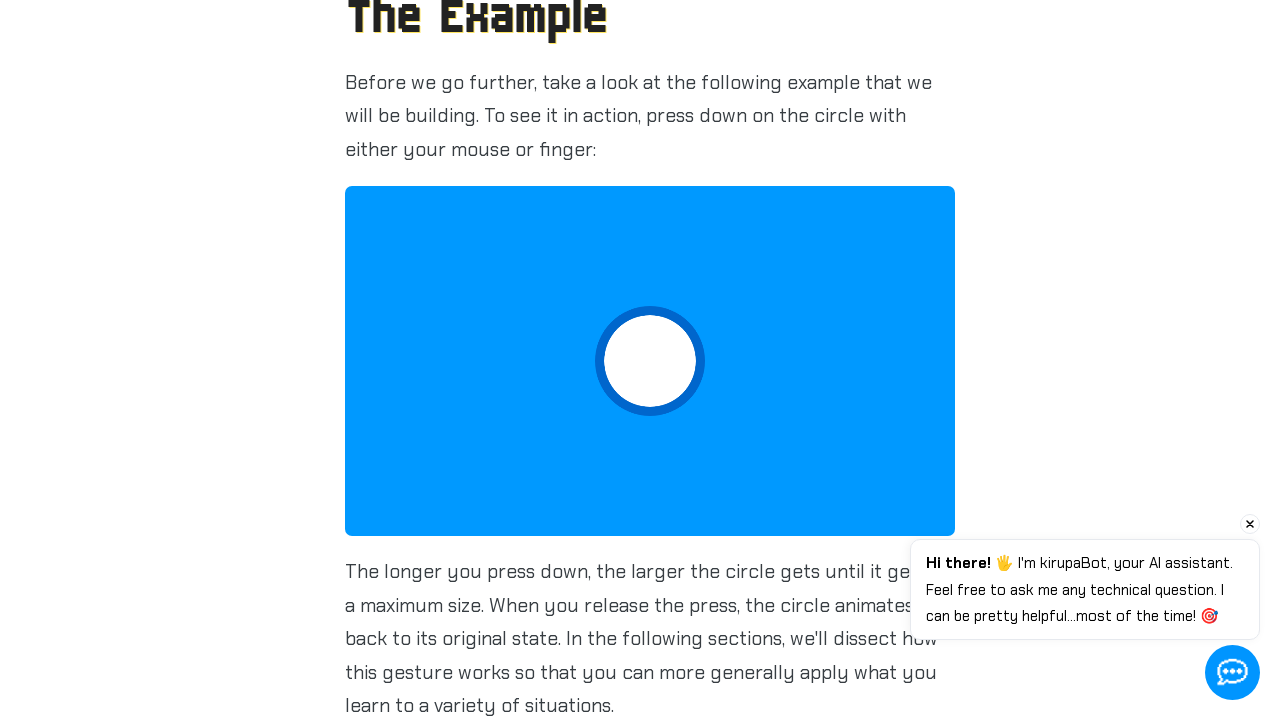

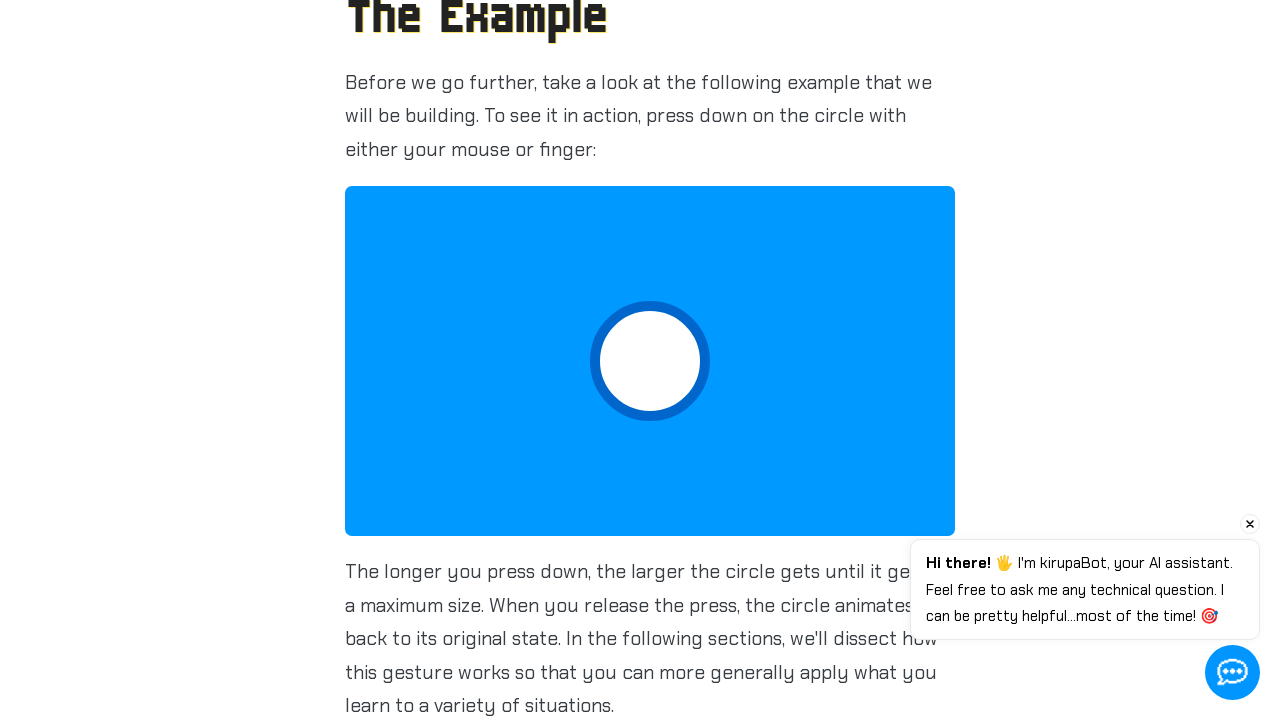